Tests multiselect dropdown functionality by selecting options using visible text, index, and value methods, then deselecting an option by index.

Starting URL: https://v1.training-support.net/selenium/selects

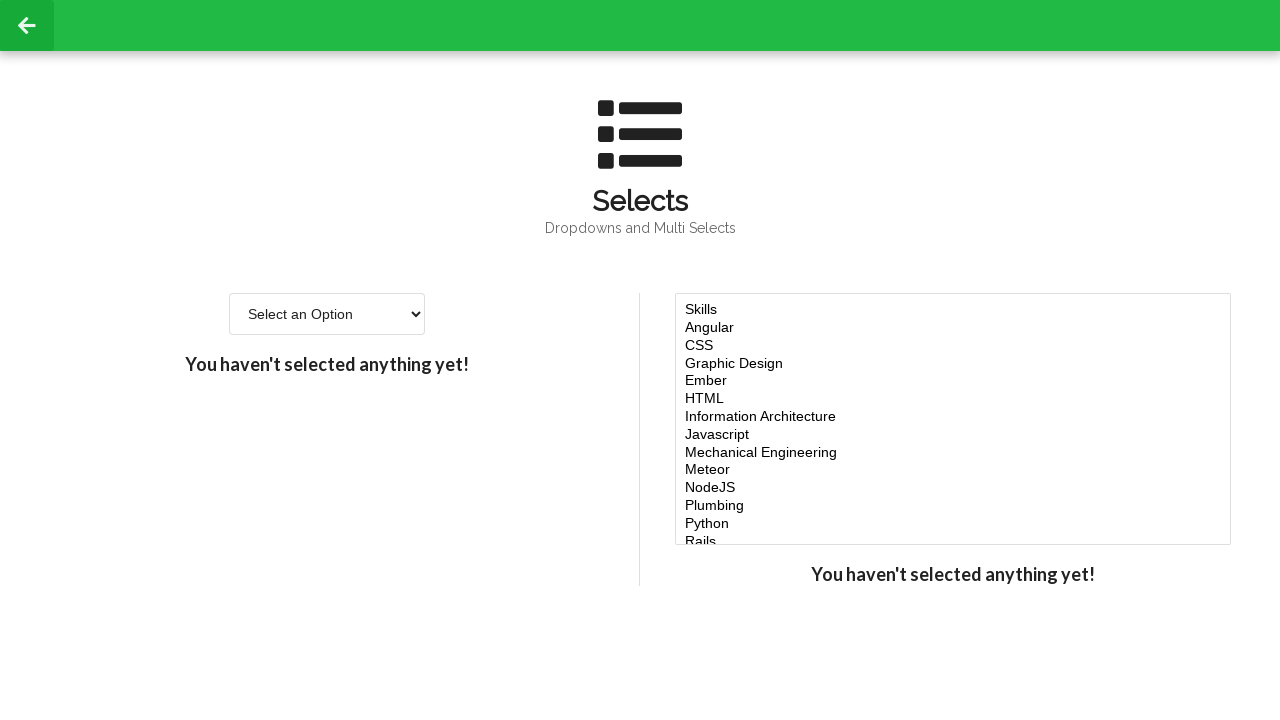

Located multiselect dropdown element
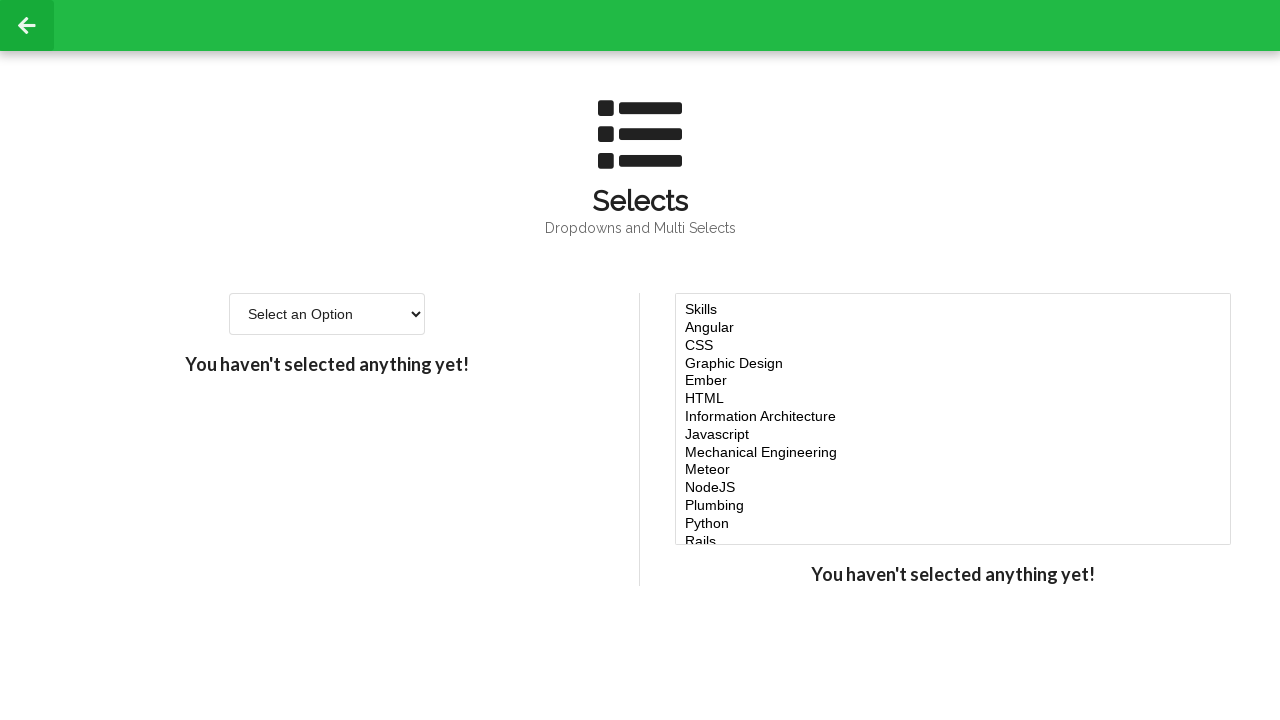

Selected 'Javascript' option by visible text on #multi-select
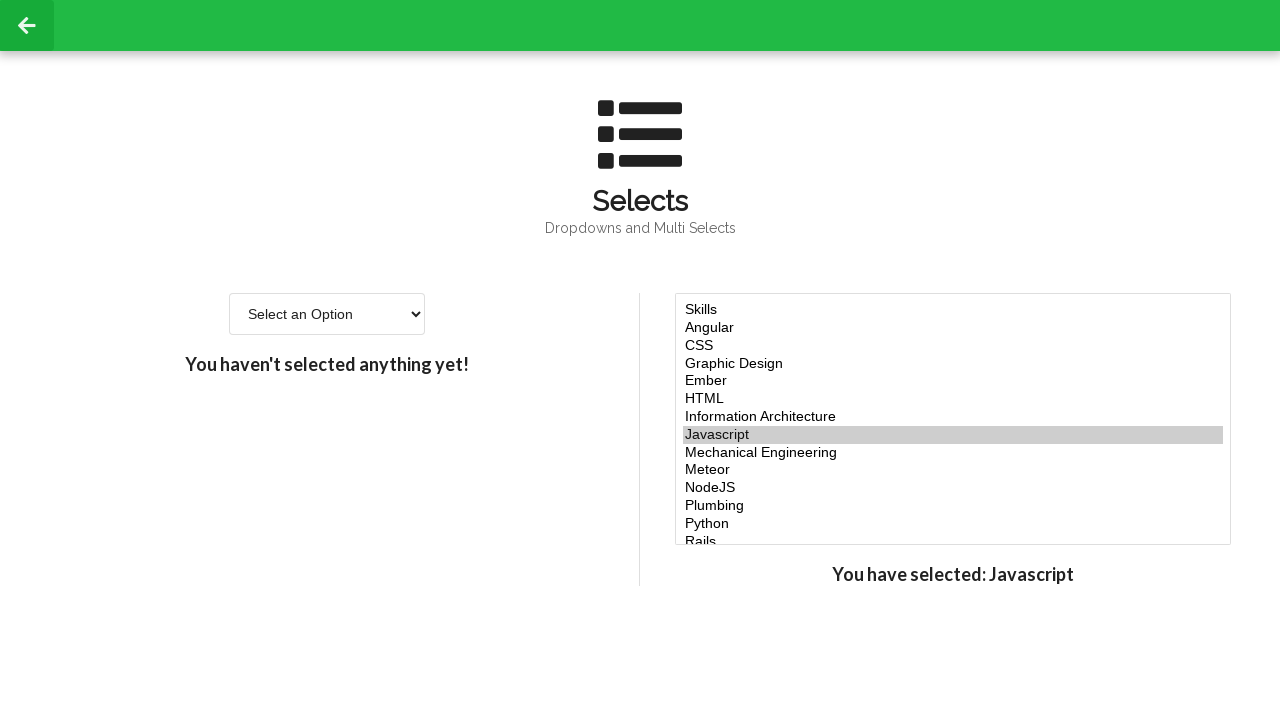

Selected option at index 4 on #multi-select
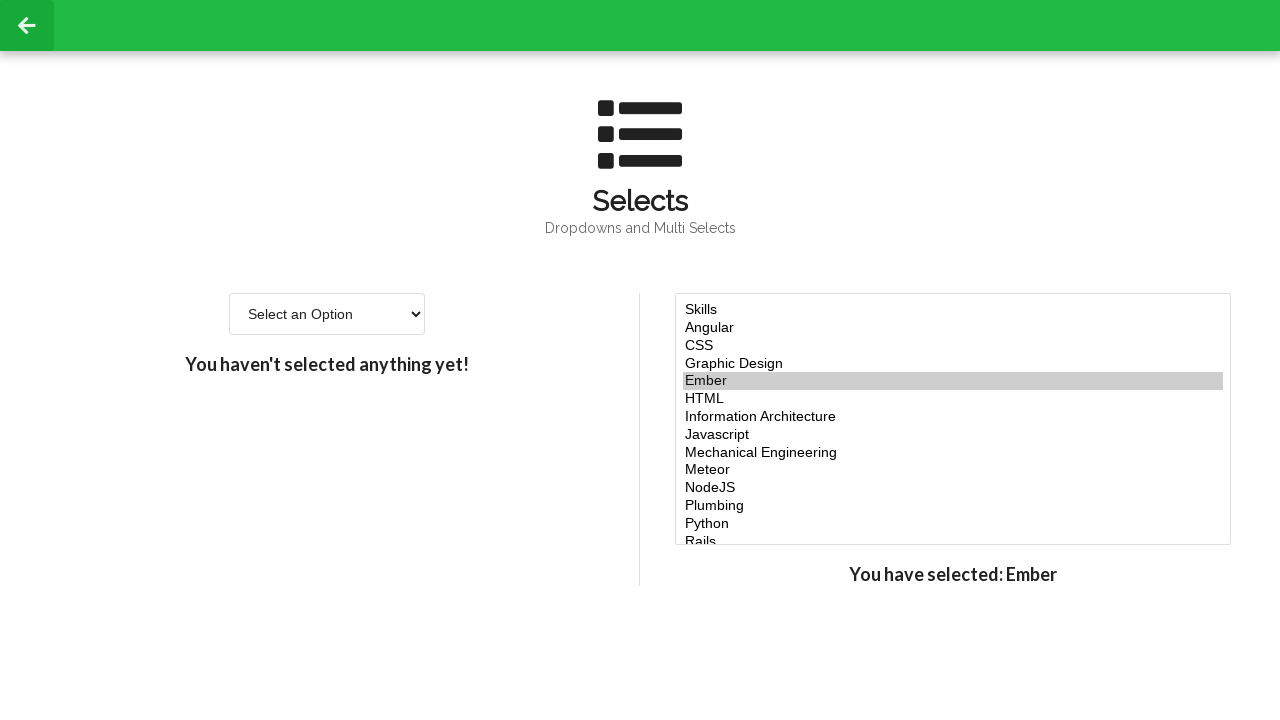

Selected option at index 5 on #multi-select
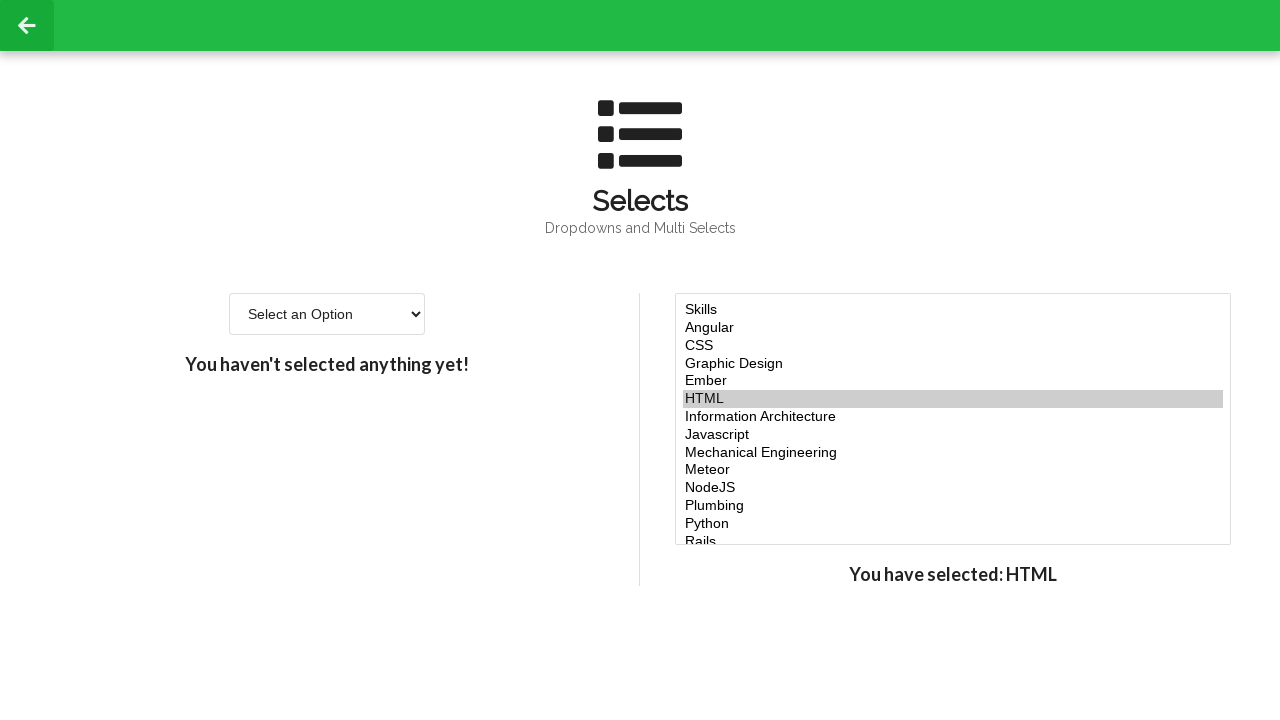

Selected 'NodeJS' option by value 'node' on #multi-select
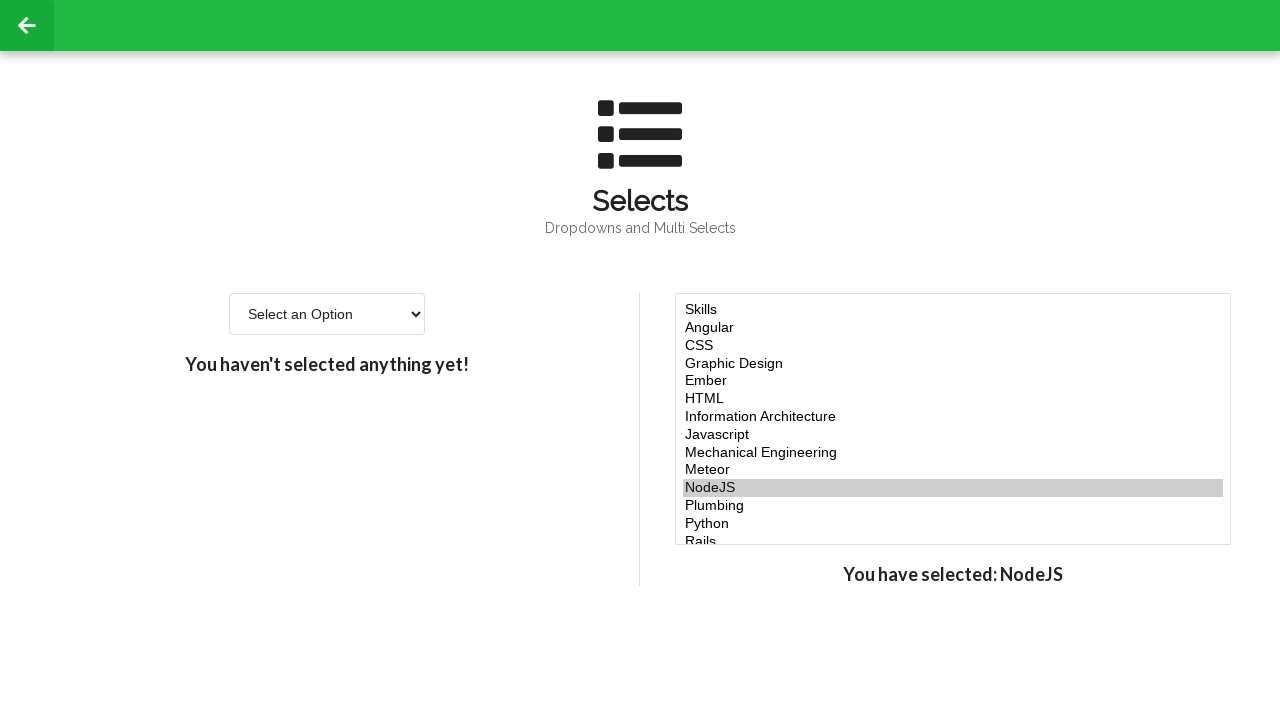

Retrieved all option elements from multiselect
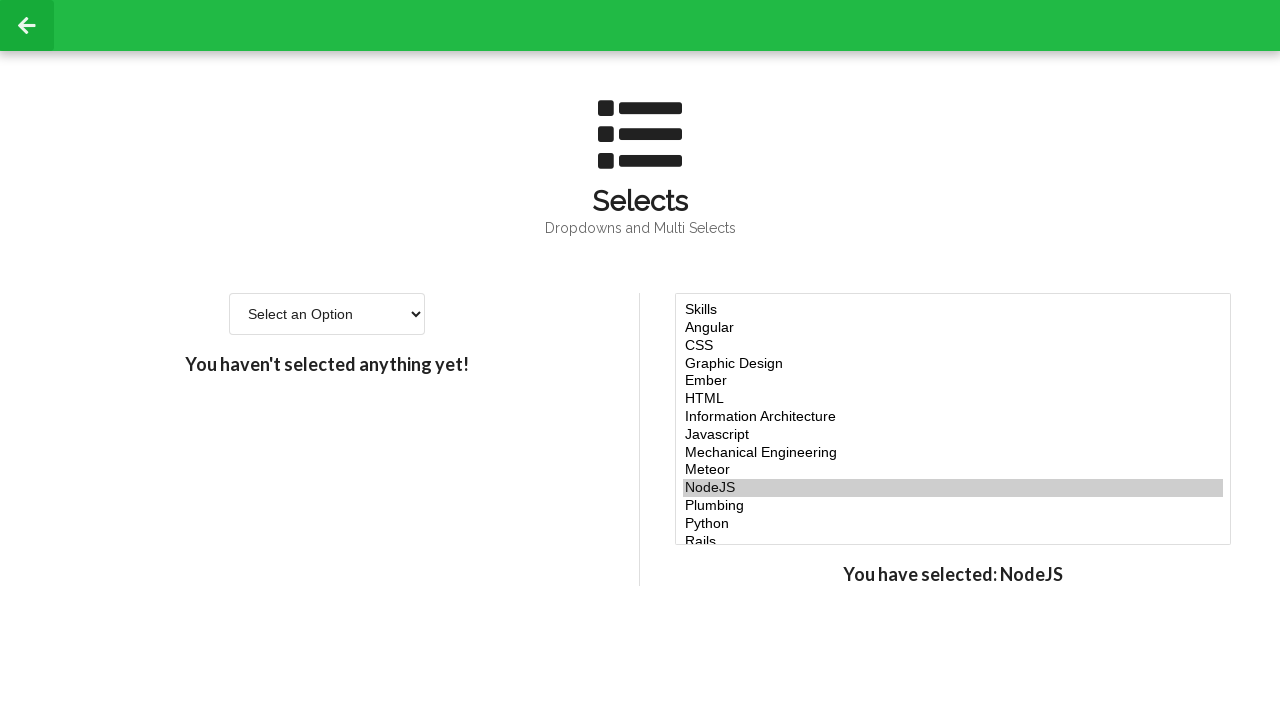

Retrieved value attribute of option at index 7
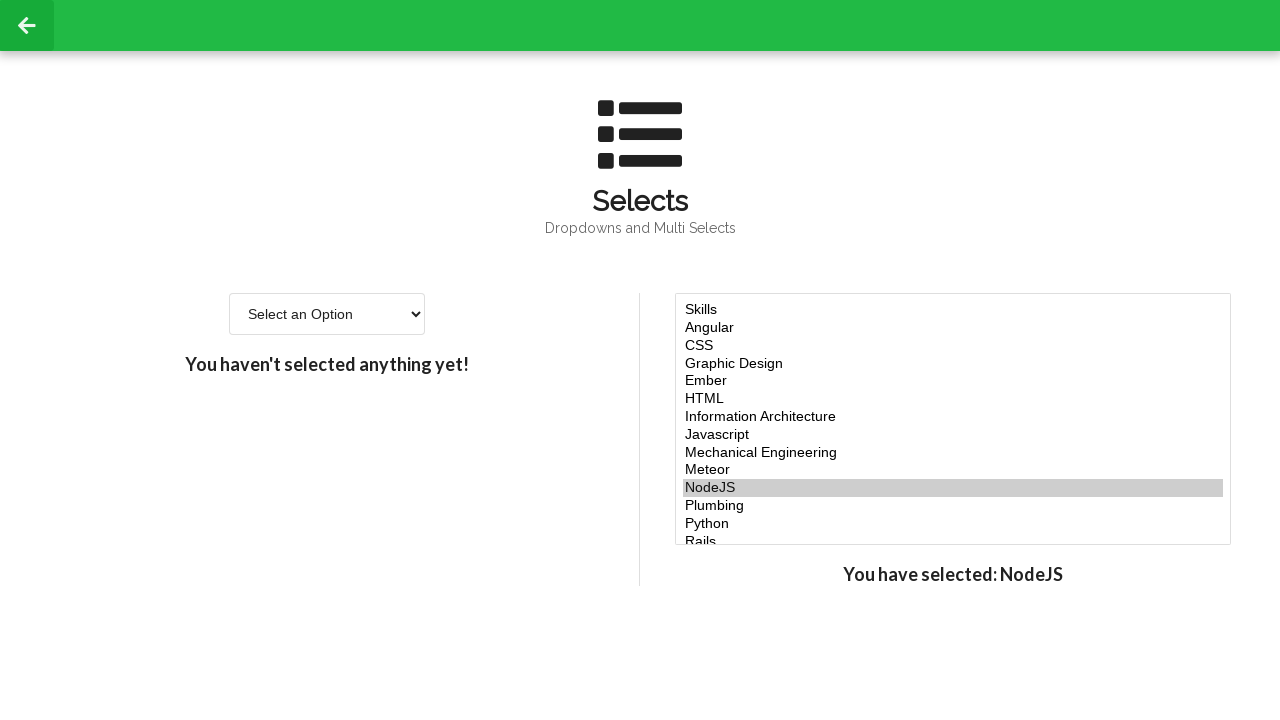

Retrieved all currently checked options
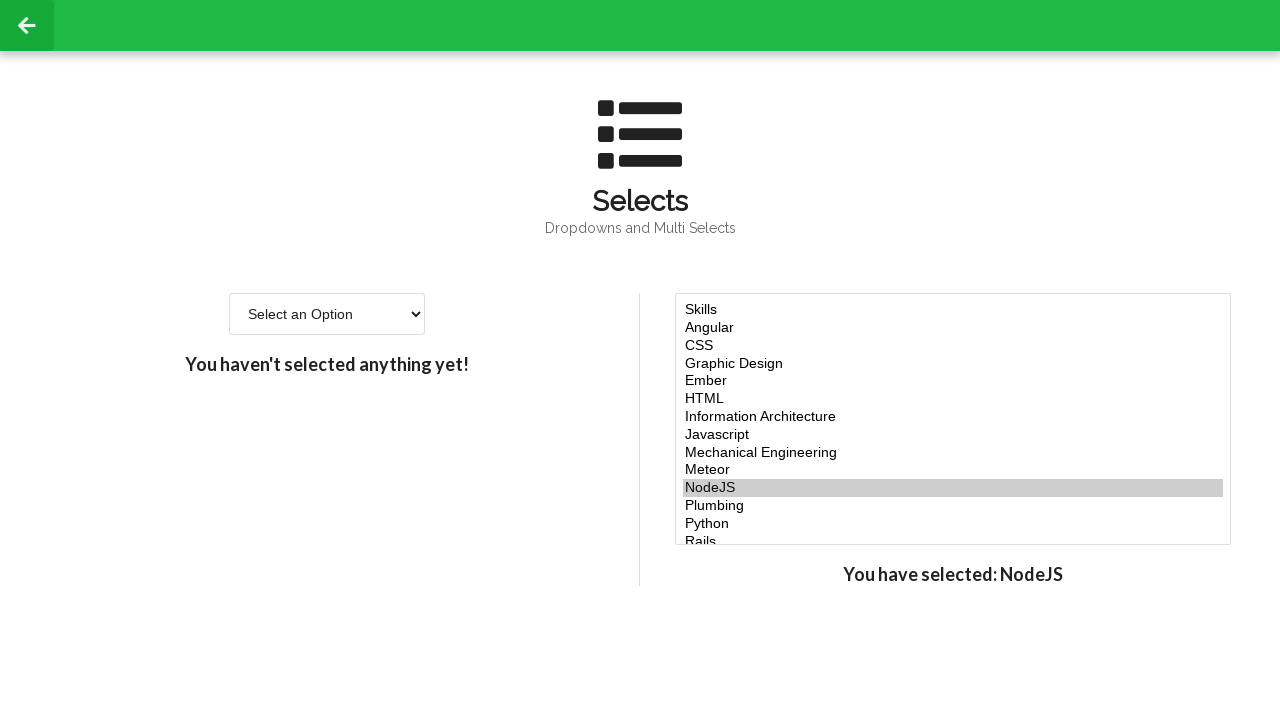

Extracted values from all checked options
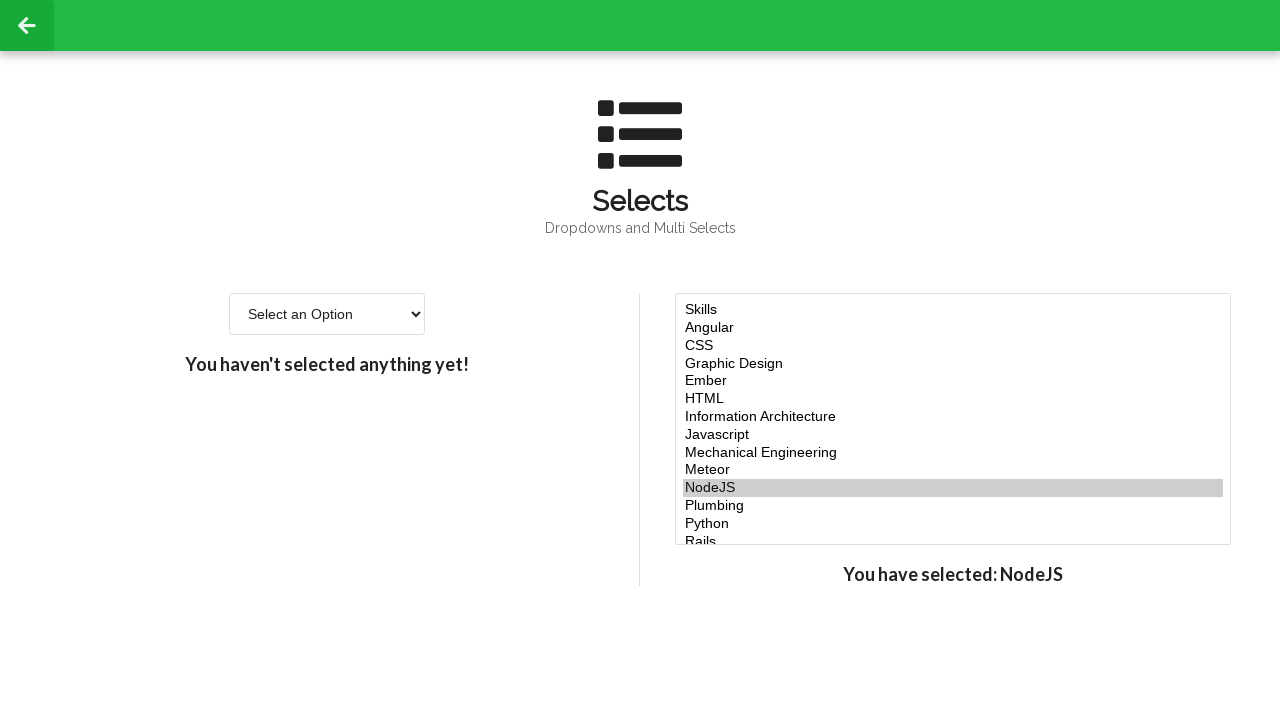

Reselected remaining options after deselecting index 7 on #multi-select
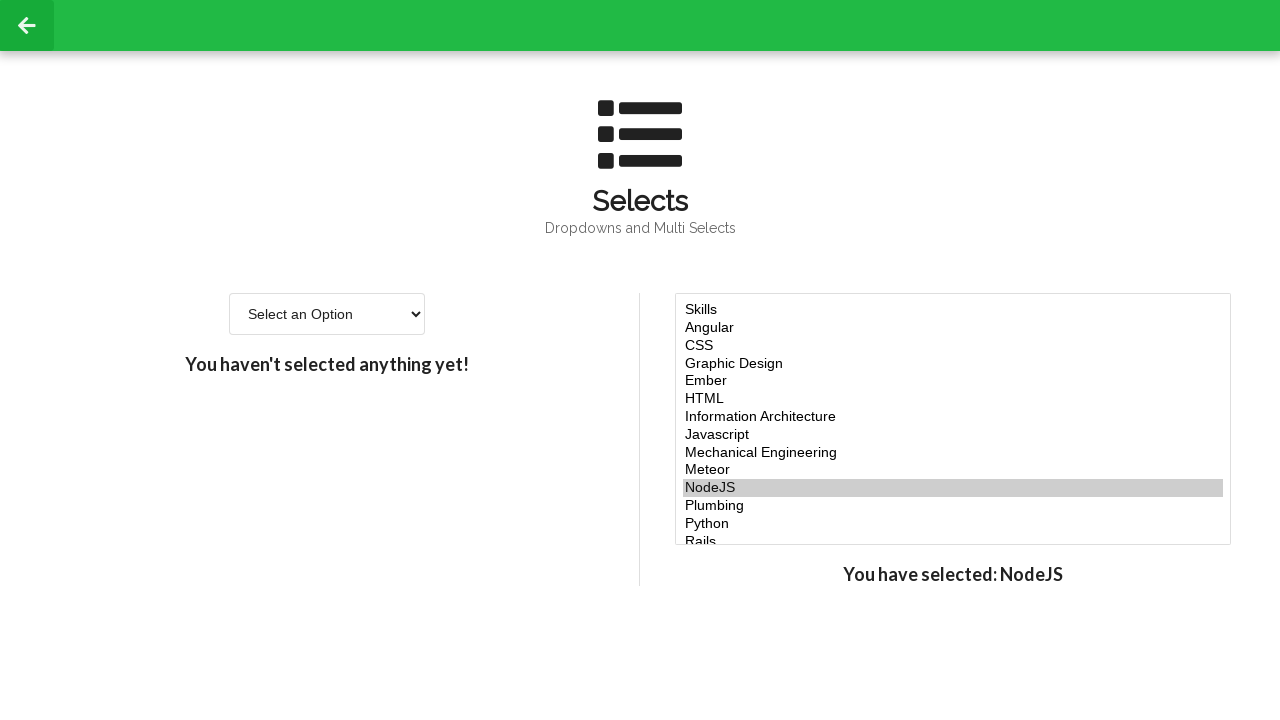

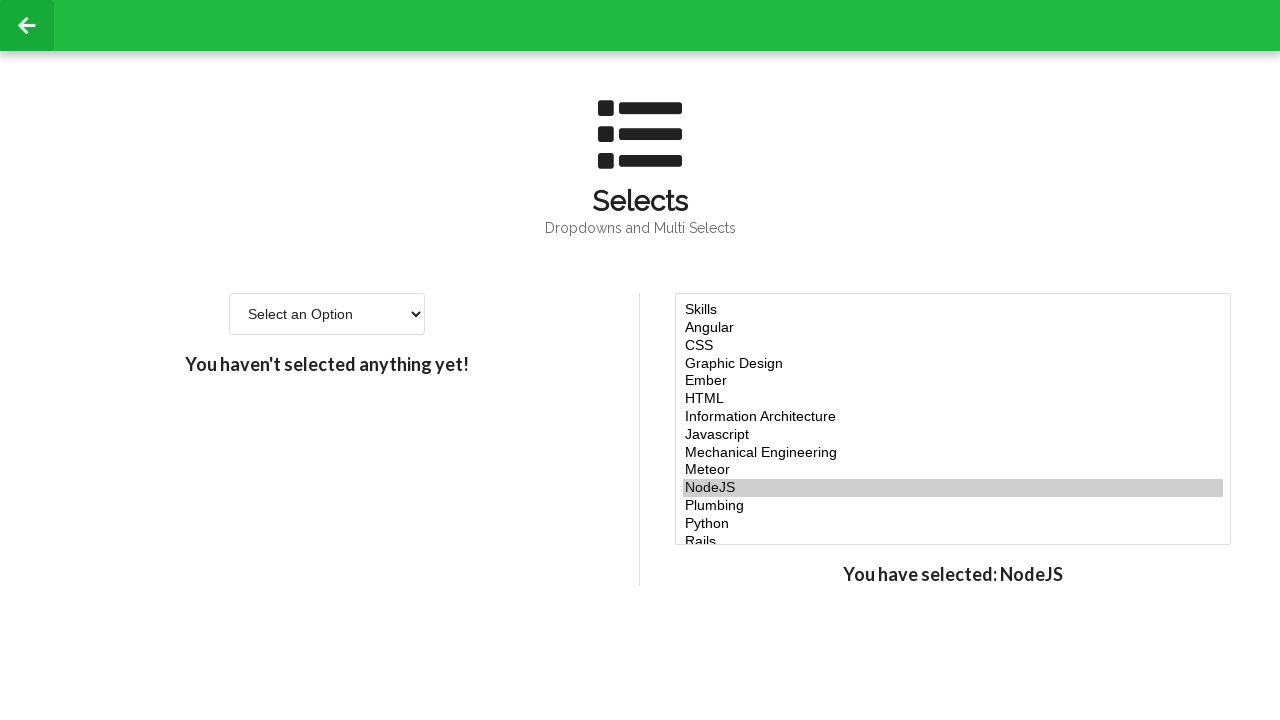